Tests that the "Clear completed" button is hidden when no items are completed.

Starting URL: https://demo.playwright.dev/todomvc

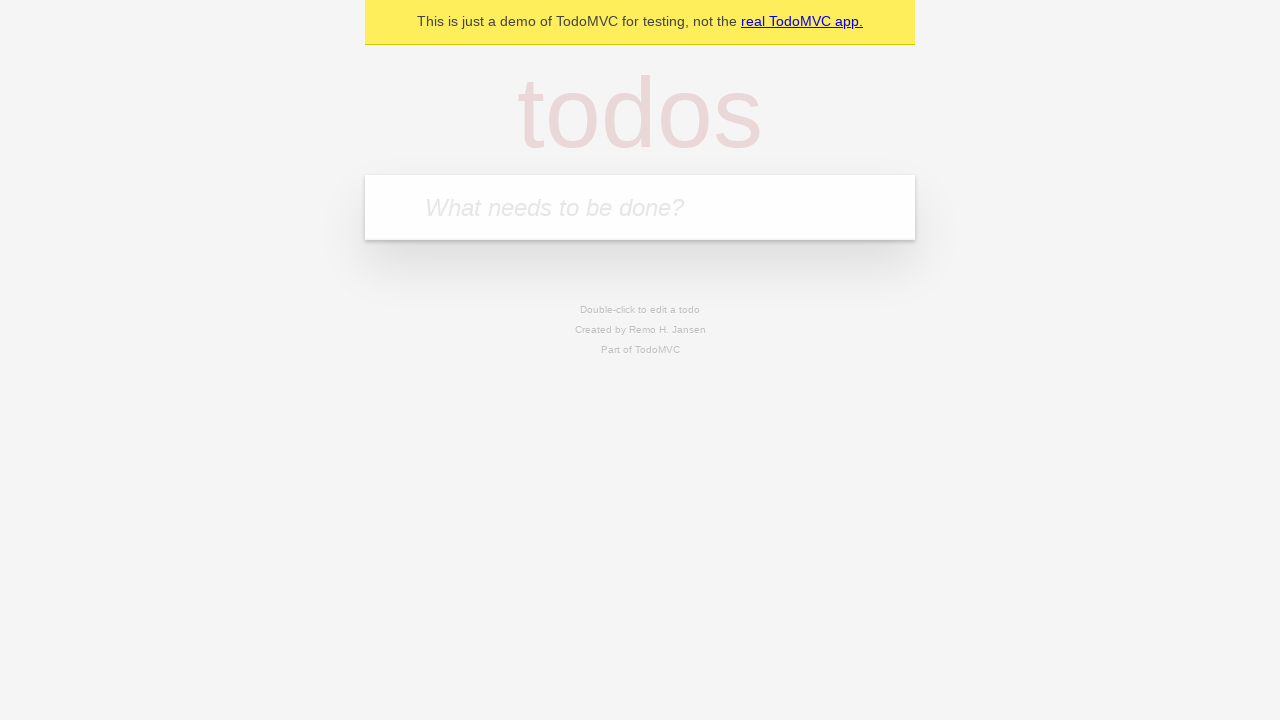

Filled todo input with 'buy some cheese' on internal:attr=[placeholder="What needs to be done?"i]
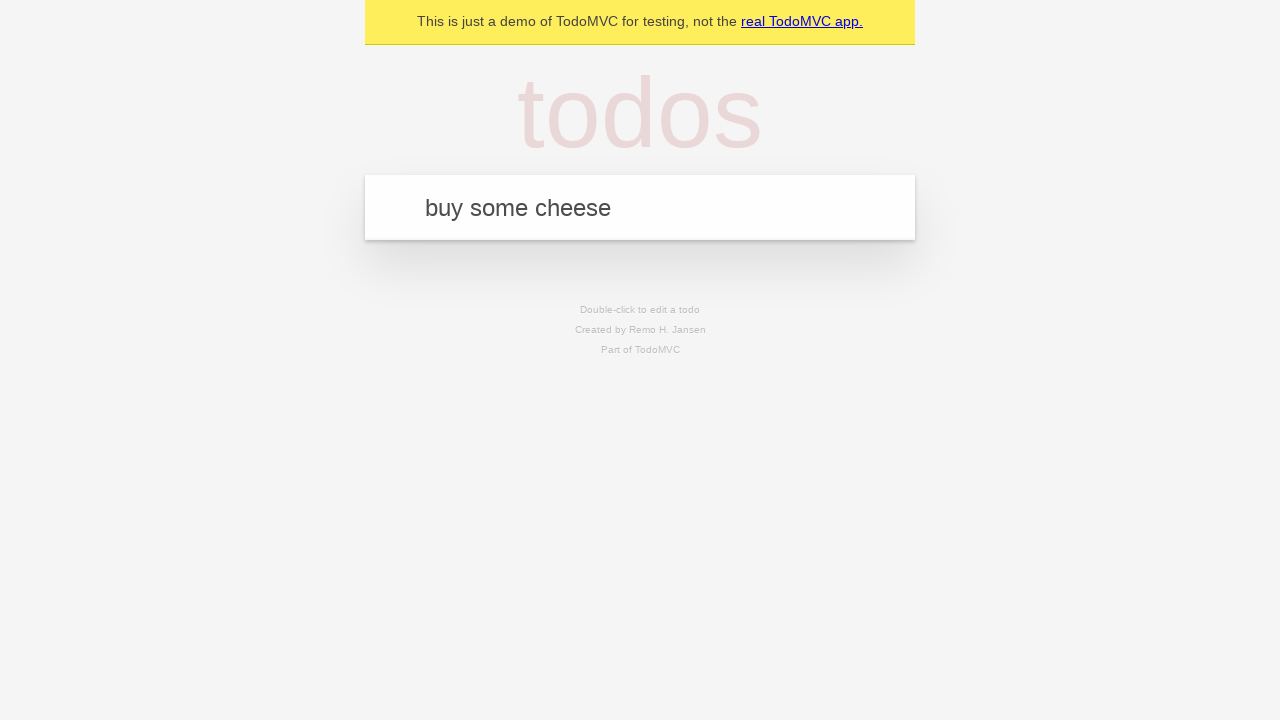

Pressed Enter to add first todo item on internal:attr=[placeholder="What needs to be done?"i]
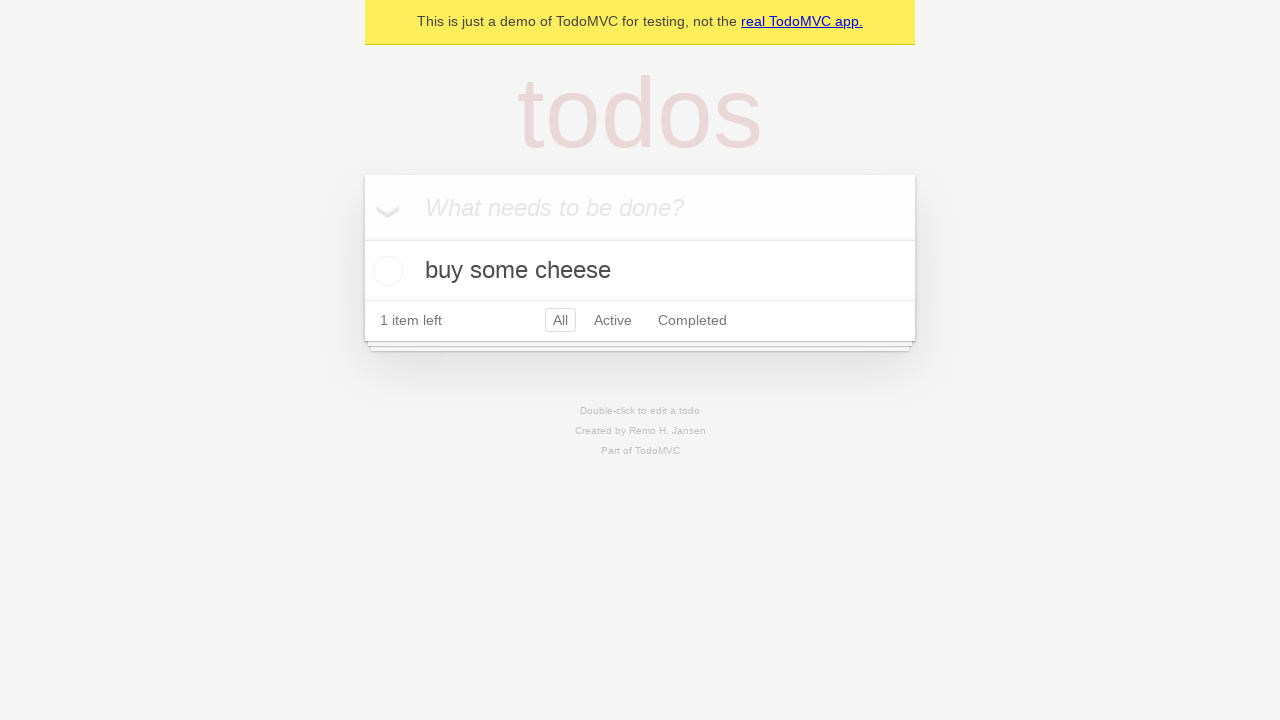

Filled todo input with 'feed the cat' on internal:attr=[placeholder="What needs to be done?"i]
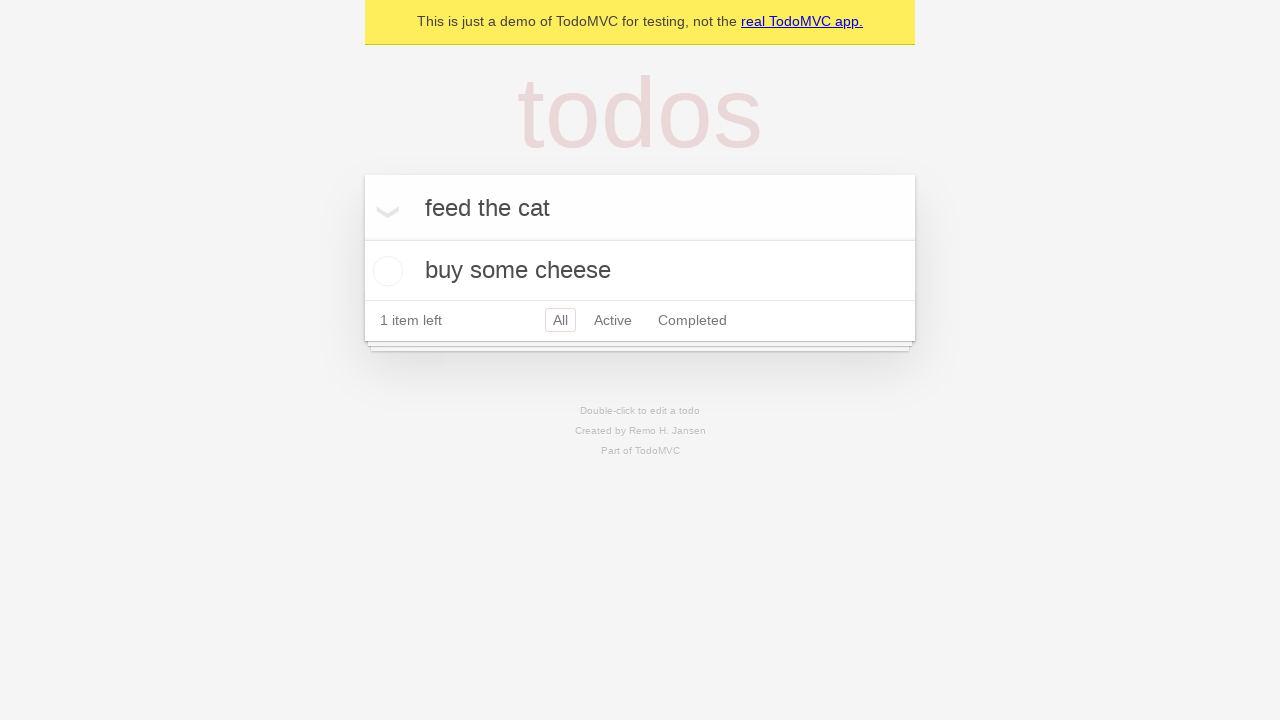

Pressed Enter to add second todo item on internal:attr=[placeholder="What needs to be done?"i]
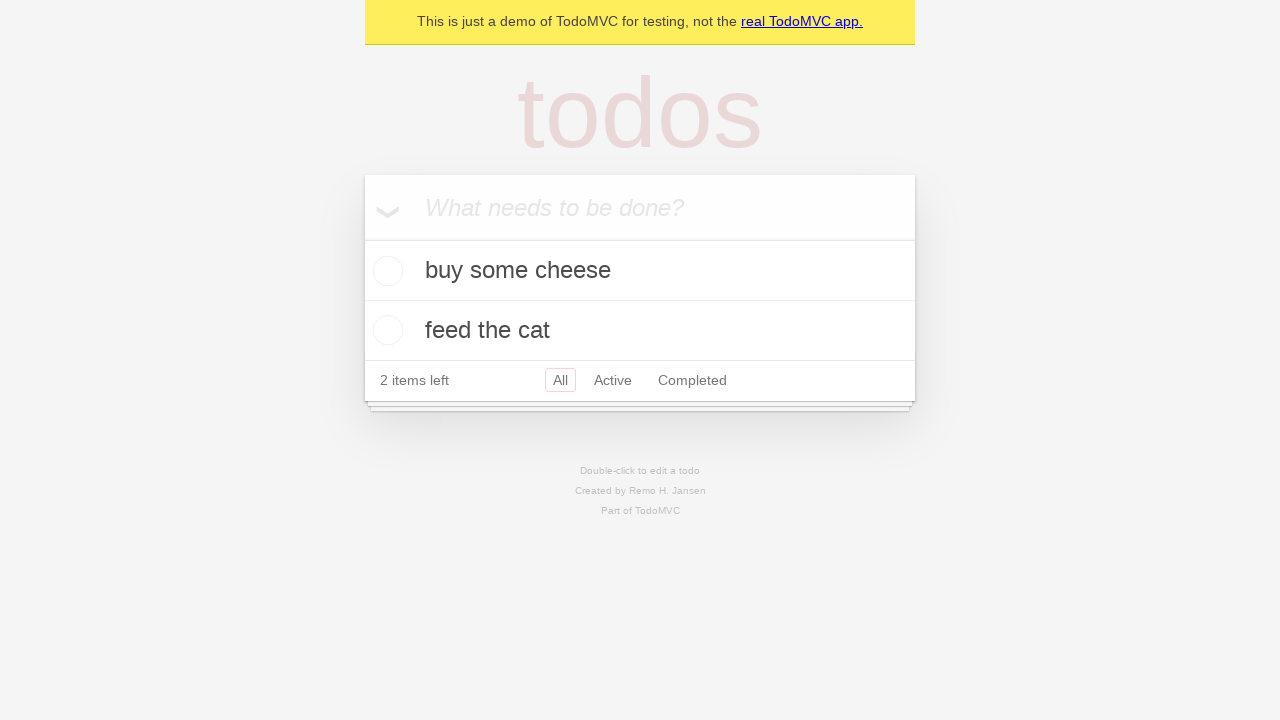

Filled todo input with 'book a doctors appointment' on internal:attr=[placeholder="What needs to be done?"i]
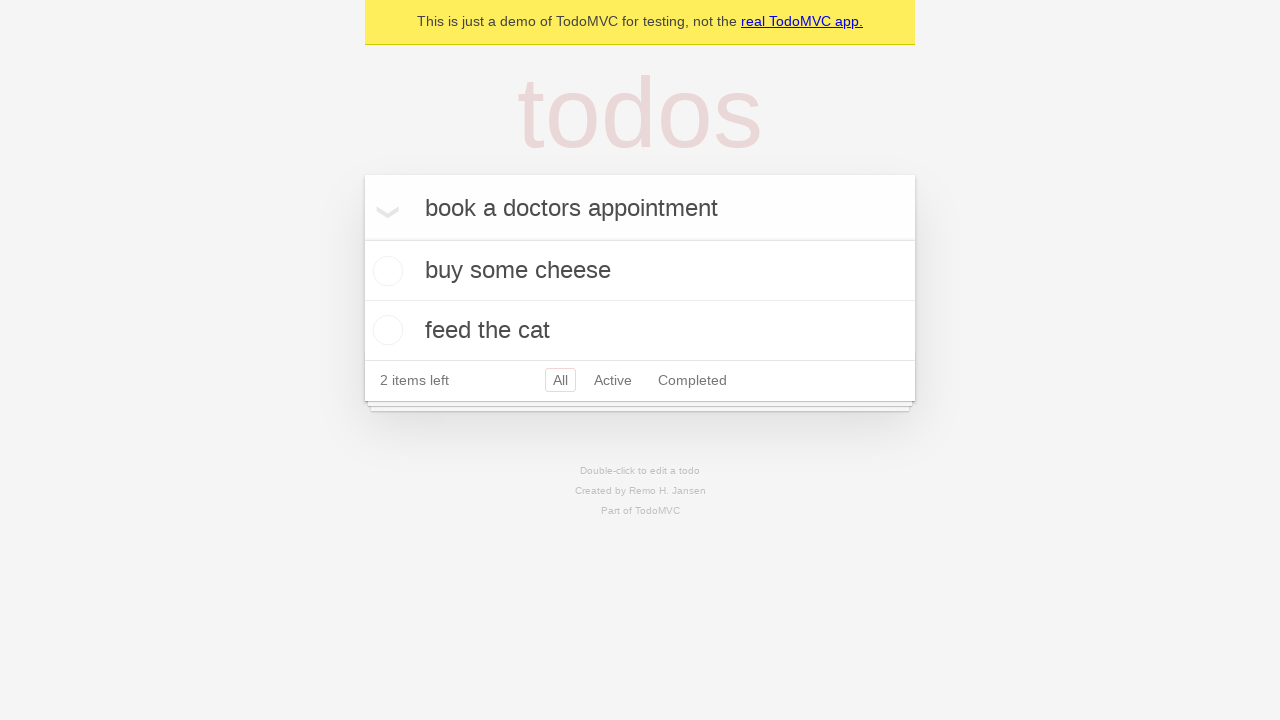

Pressed Enter to add third todo item on internal:attr=[placeholder="What needs to be done?"i]
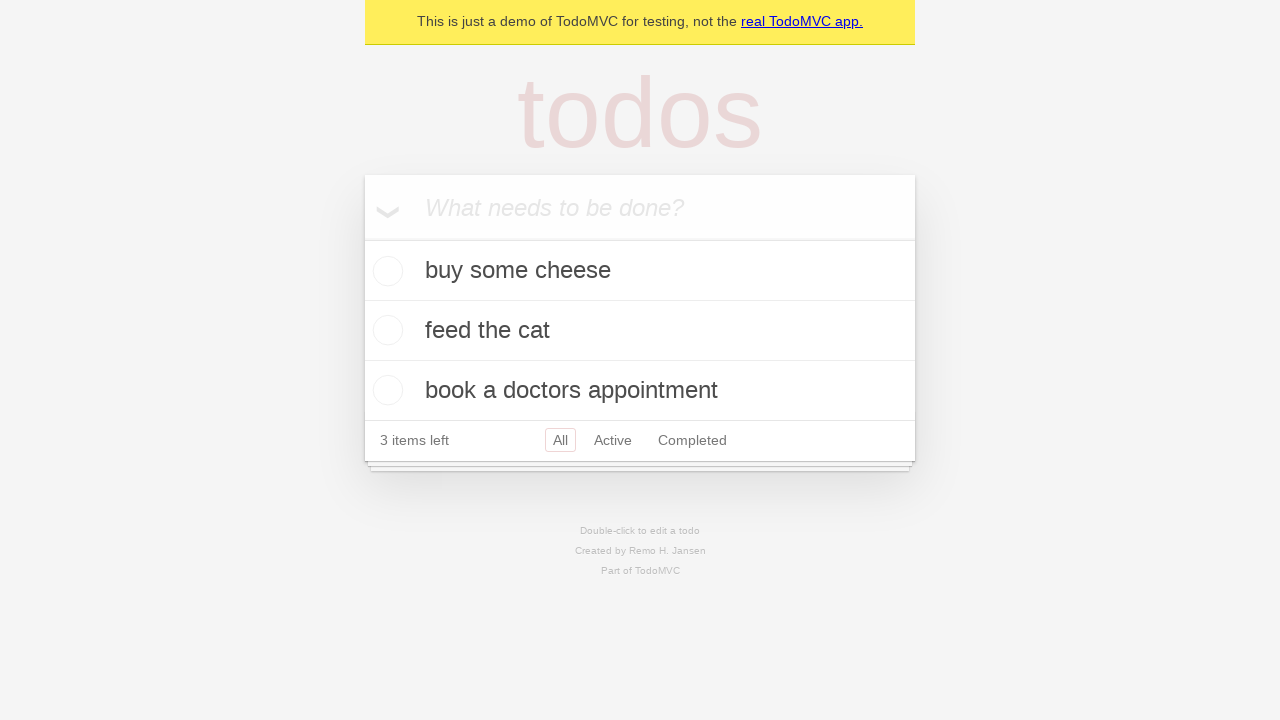

Waited for all three todo items to be visible
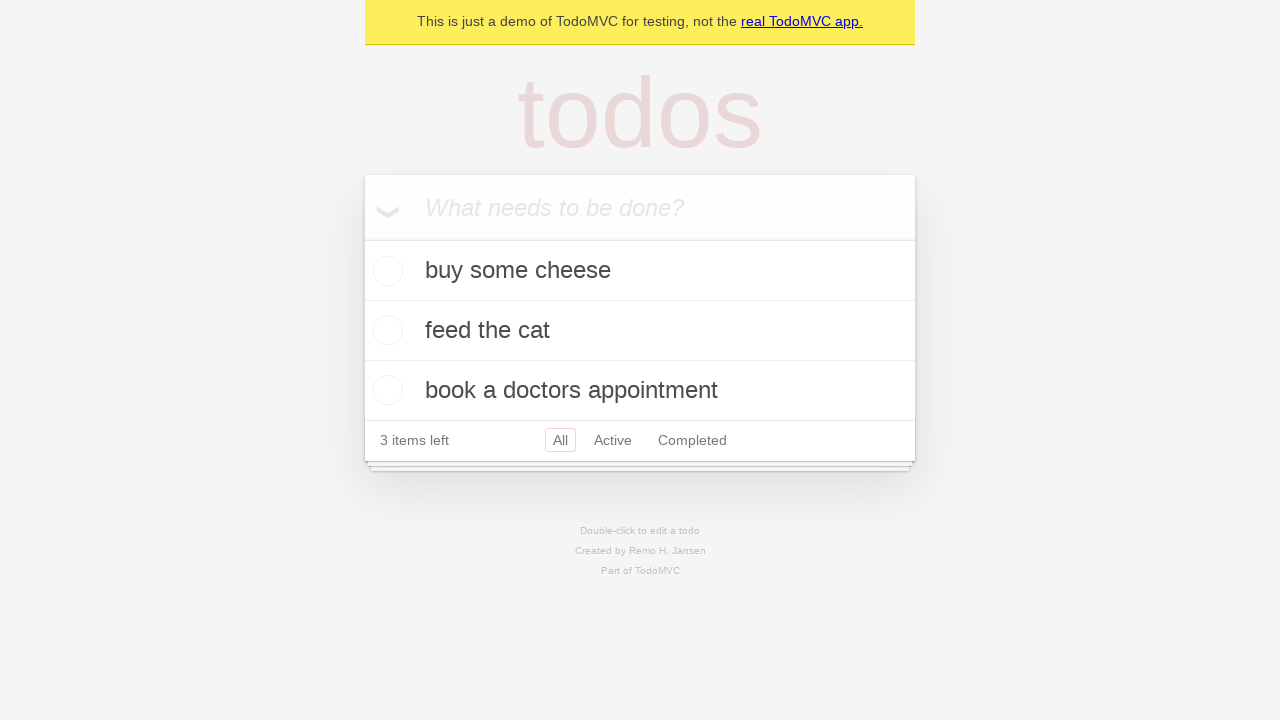

Checked the first todo item as completed at (385, 271) on .todo-list li .toggle >> nth=0
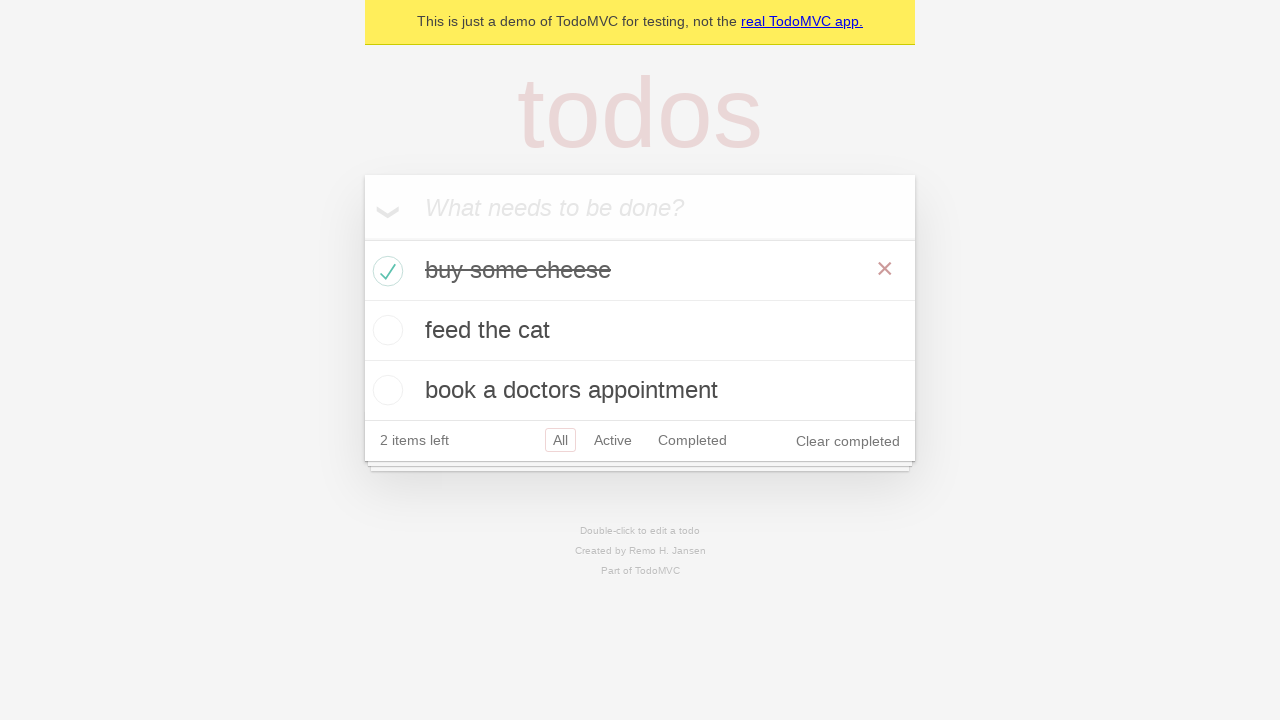

Clicked the 'Clear completed' button at (848, 441) on internal:role=button[name="Clear completed"i]
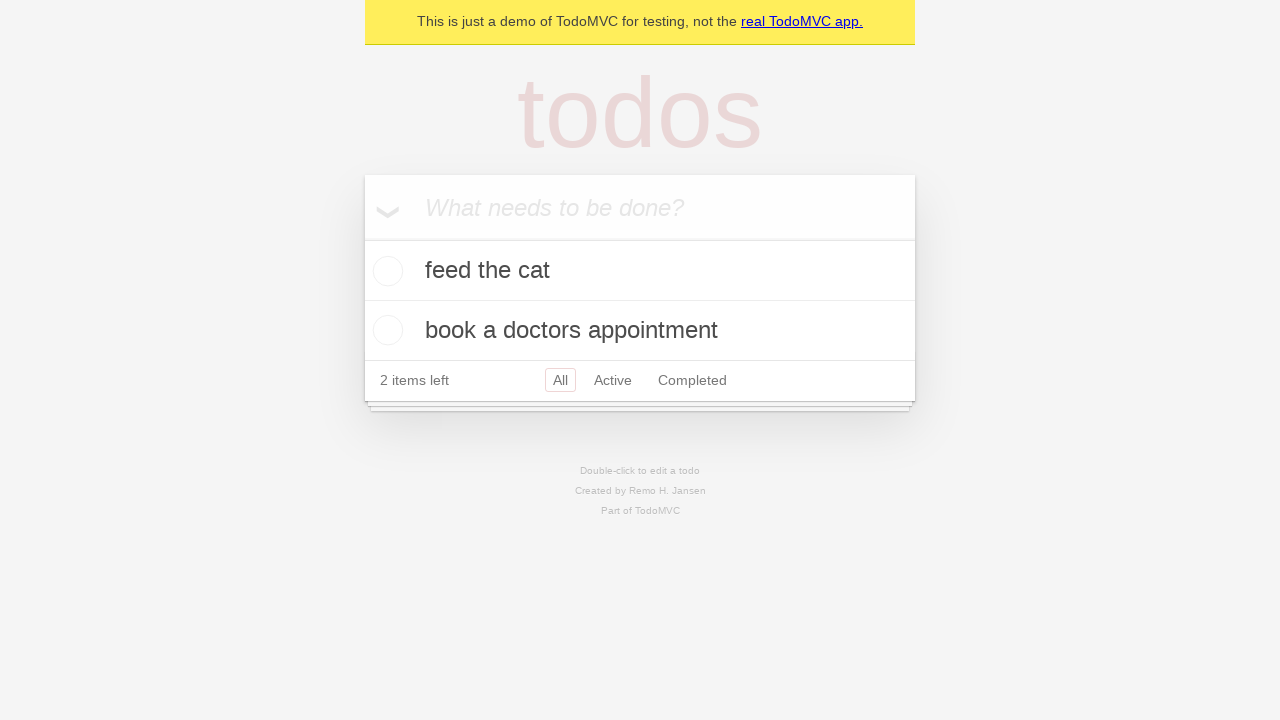

Waited for the 'Clear completed' button to be hidden when no completed items remain
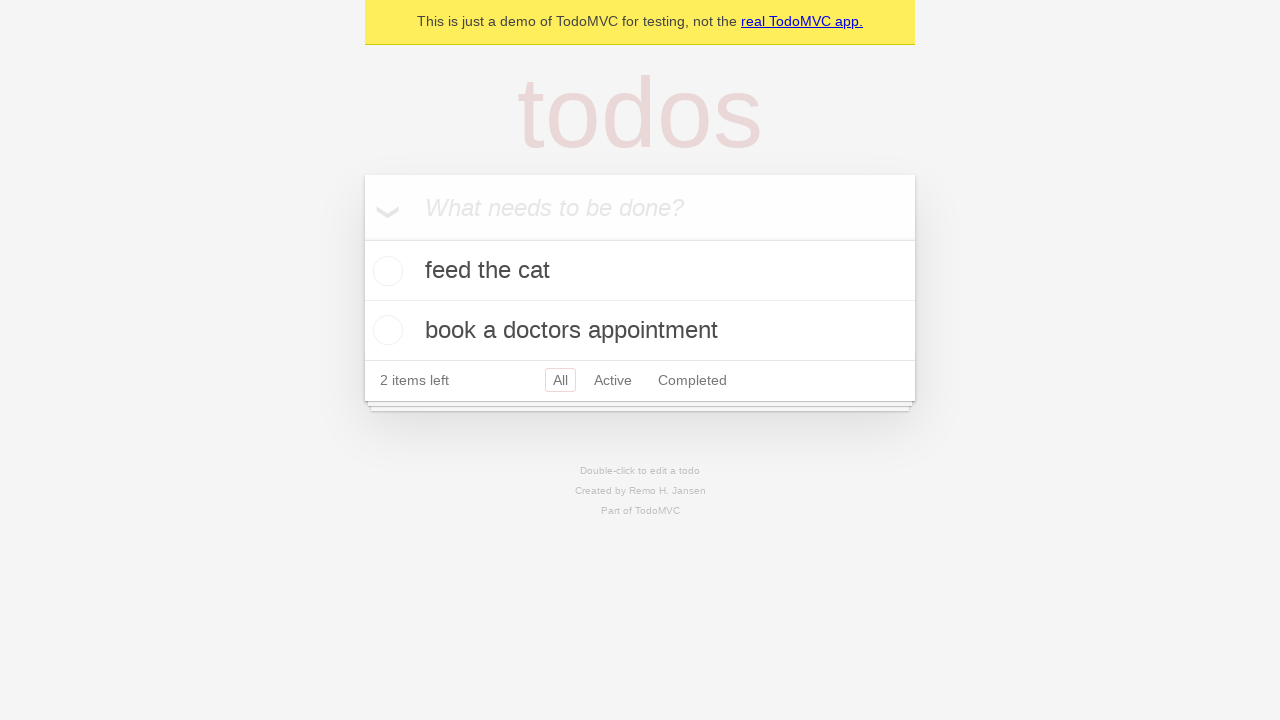

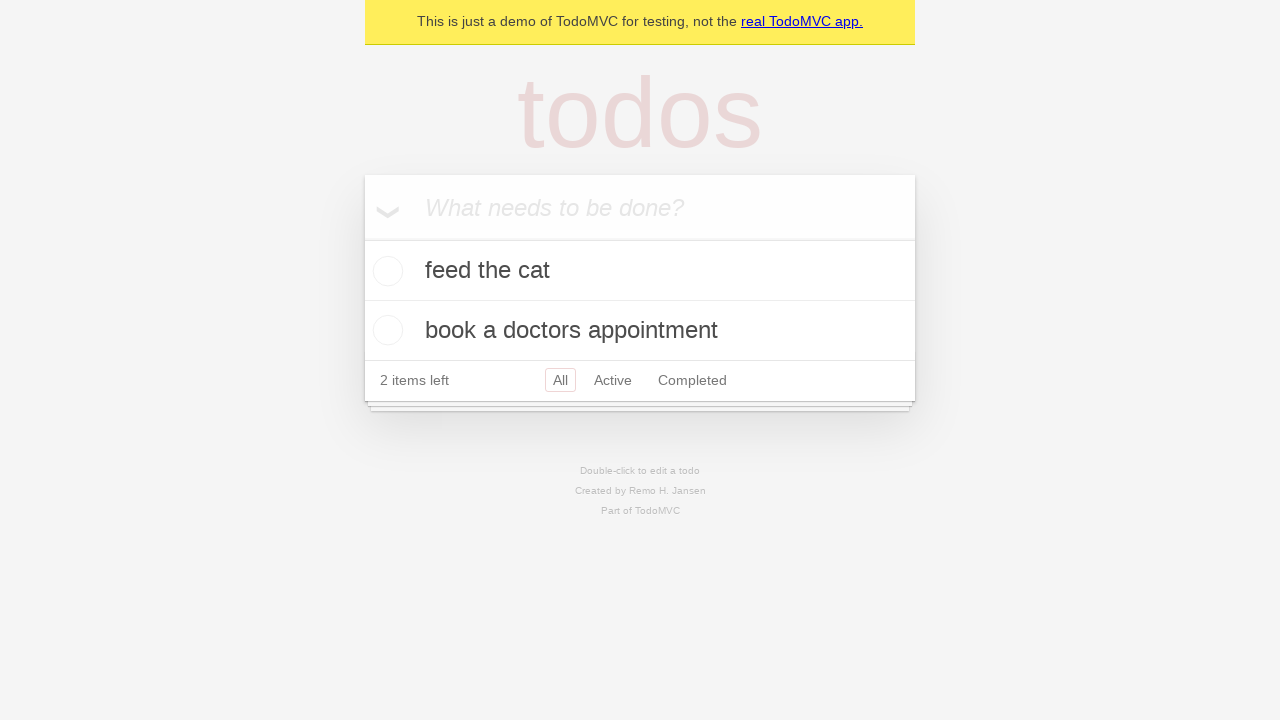